Tests scrolling functionality on a page, scrolls within a table element, and verifies the sum of values in the table matches the displayed total

Starting URL: https://rahulshettyacademy.com/AutomationPractice/

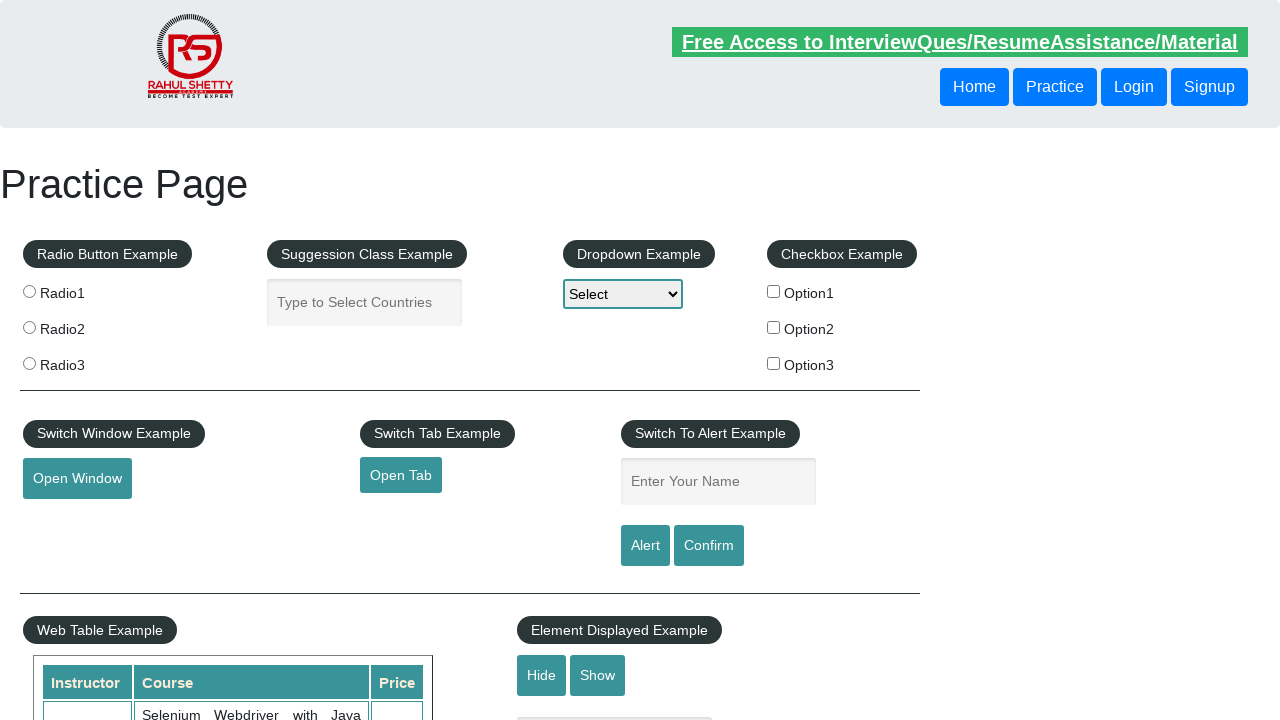

Scrolled down main page by 550 pixels
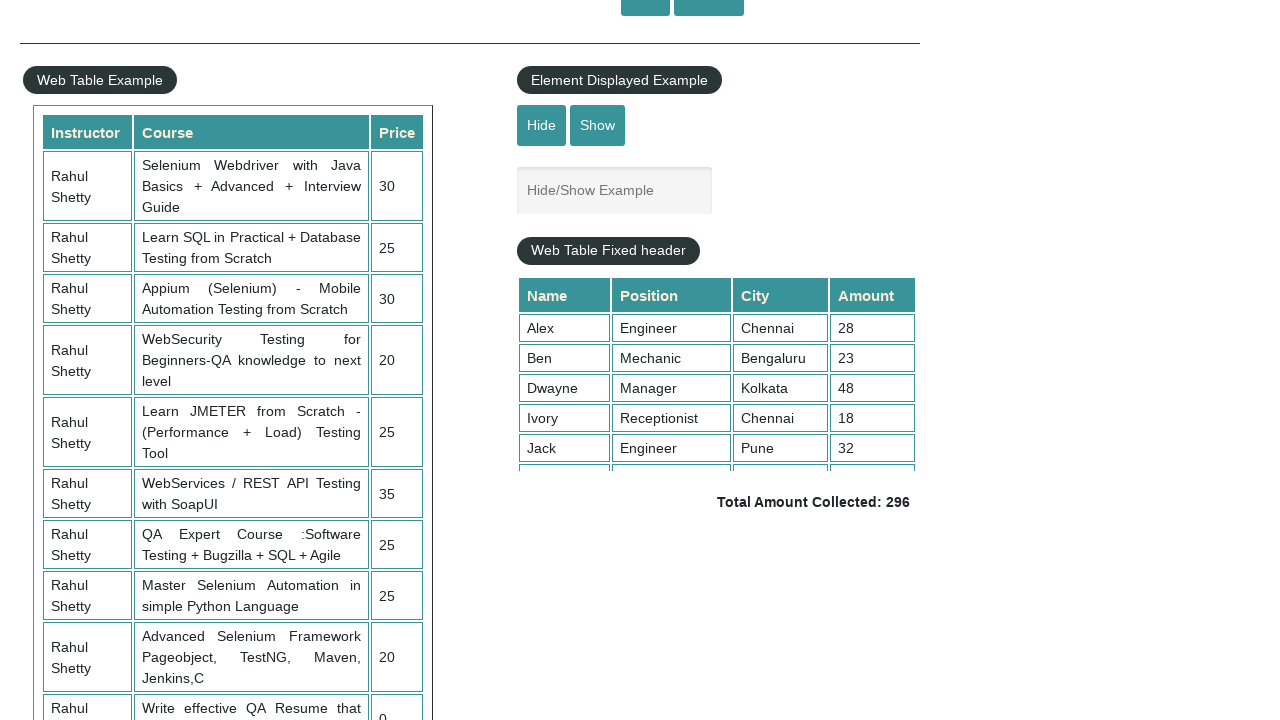

Waited 1 second for scroll animation to complete
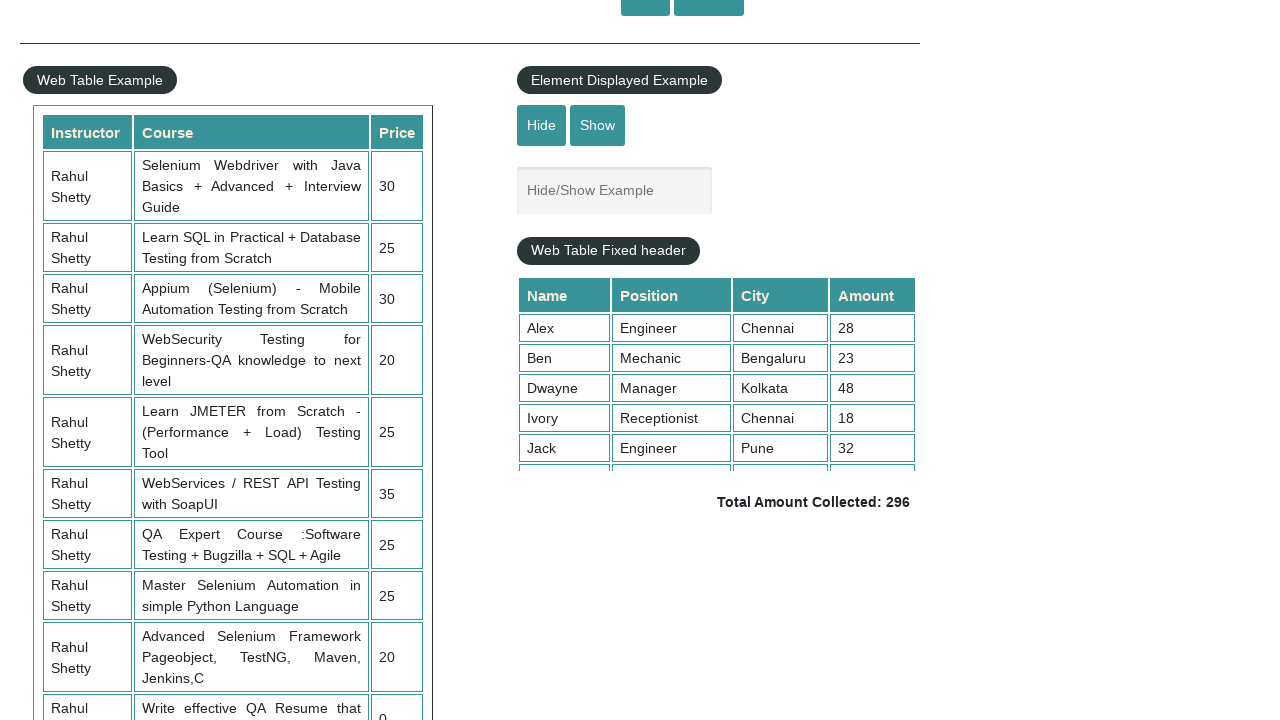

Scrolled within the fixed header table to position 5000
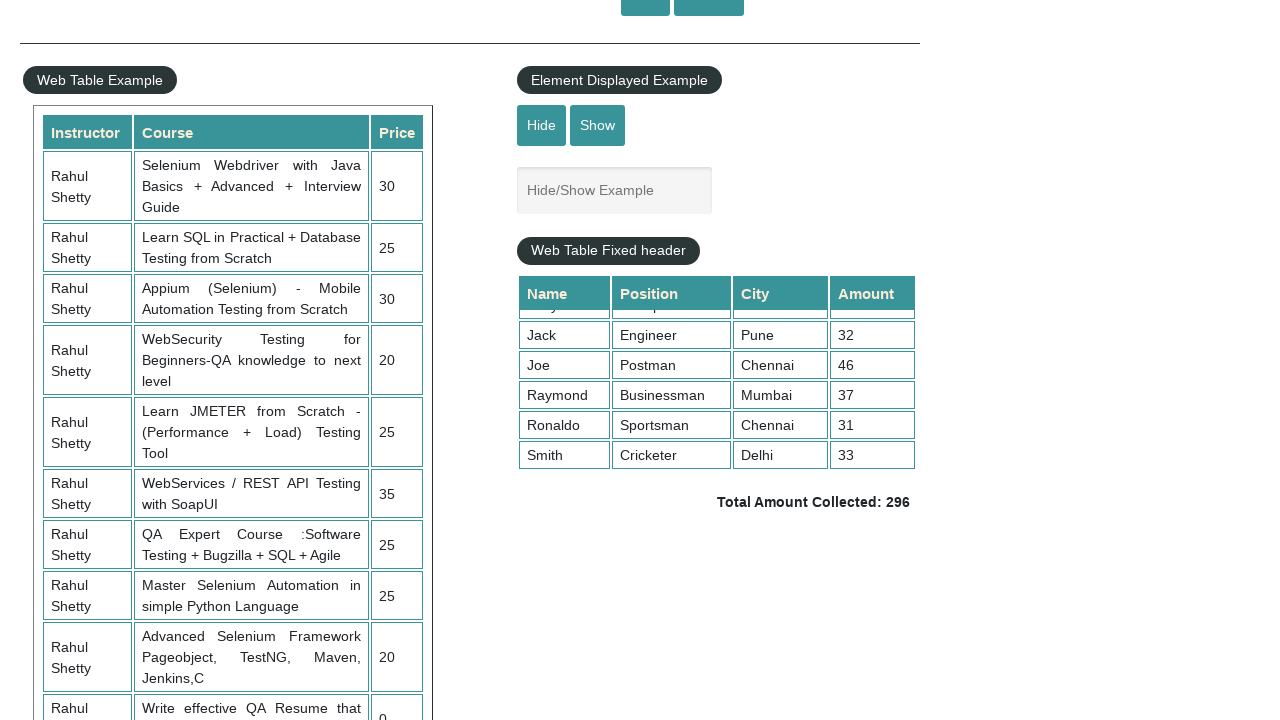

Retrieved all values from the 4th column of the table
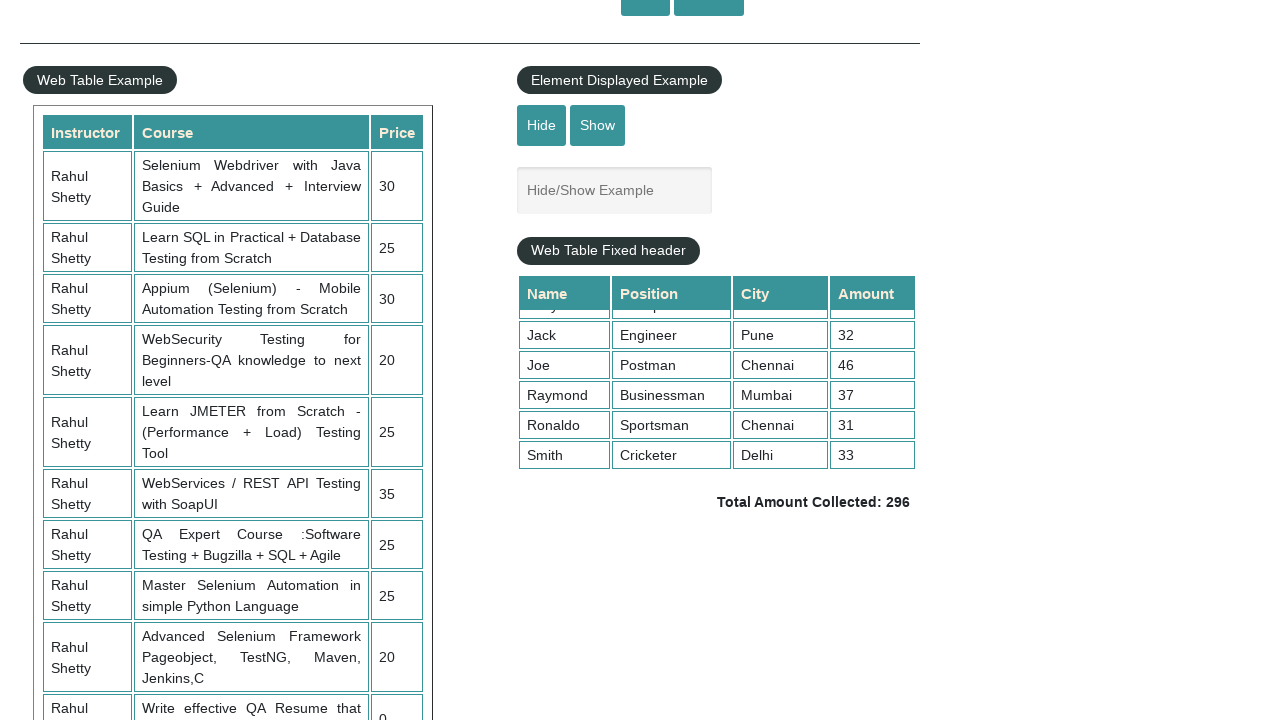

Calculated sum of table values: 296
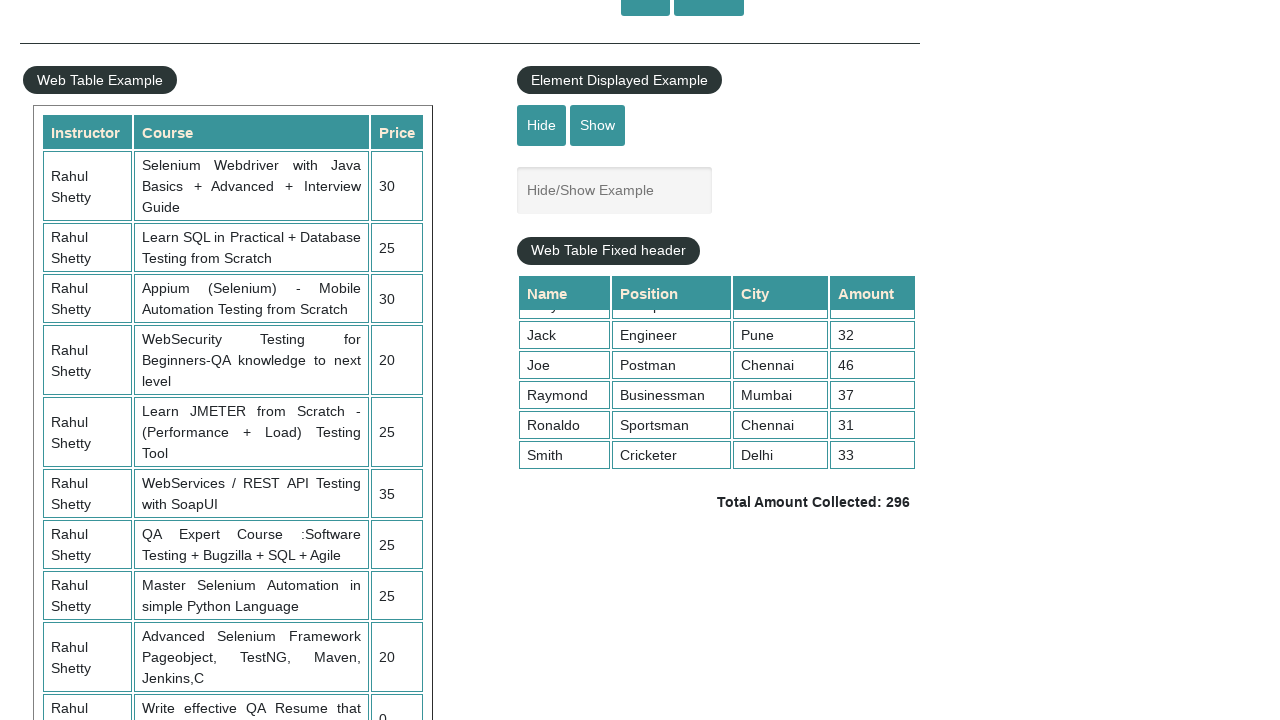

Retrieved the total amount text from the page
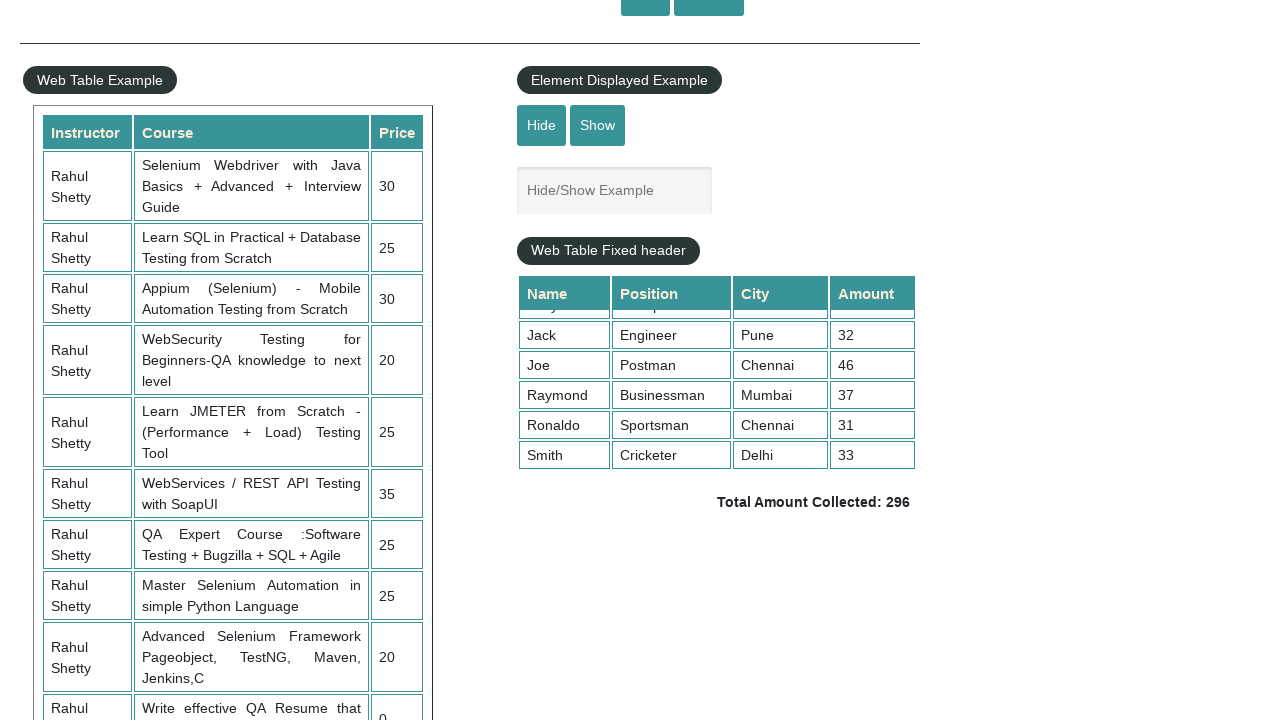

Extracted total amount from text: 296
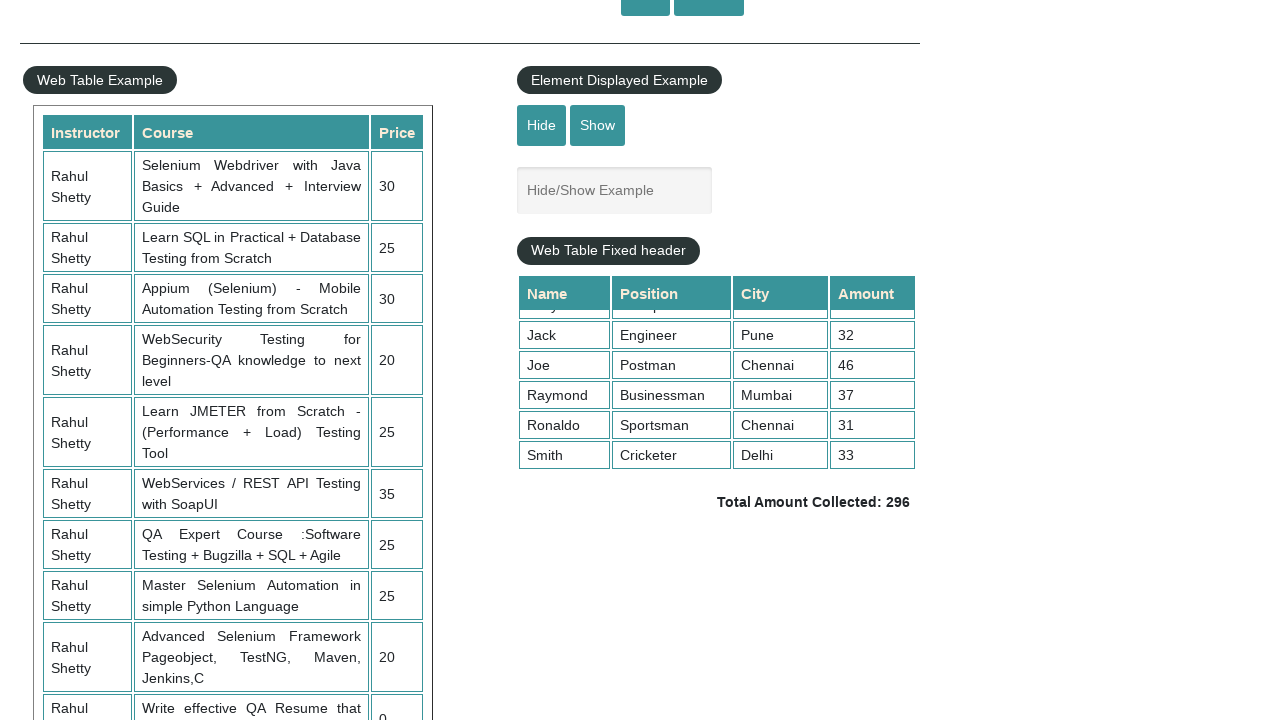

Verified that calculated sum (296) matches displayed total (296)
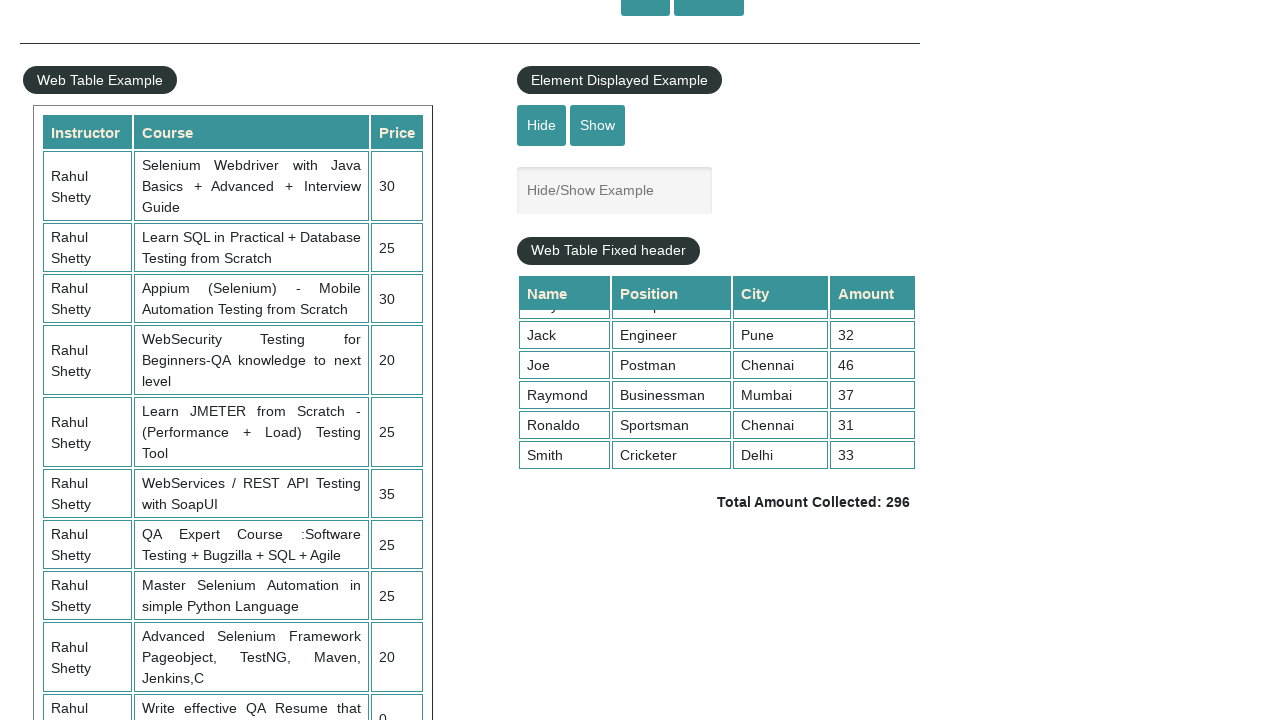

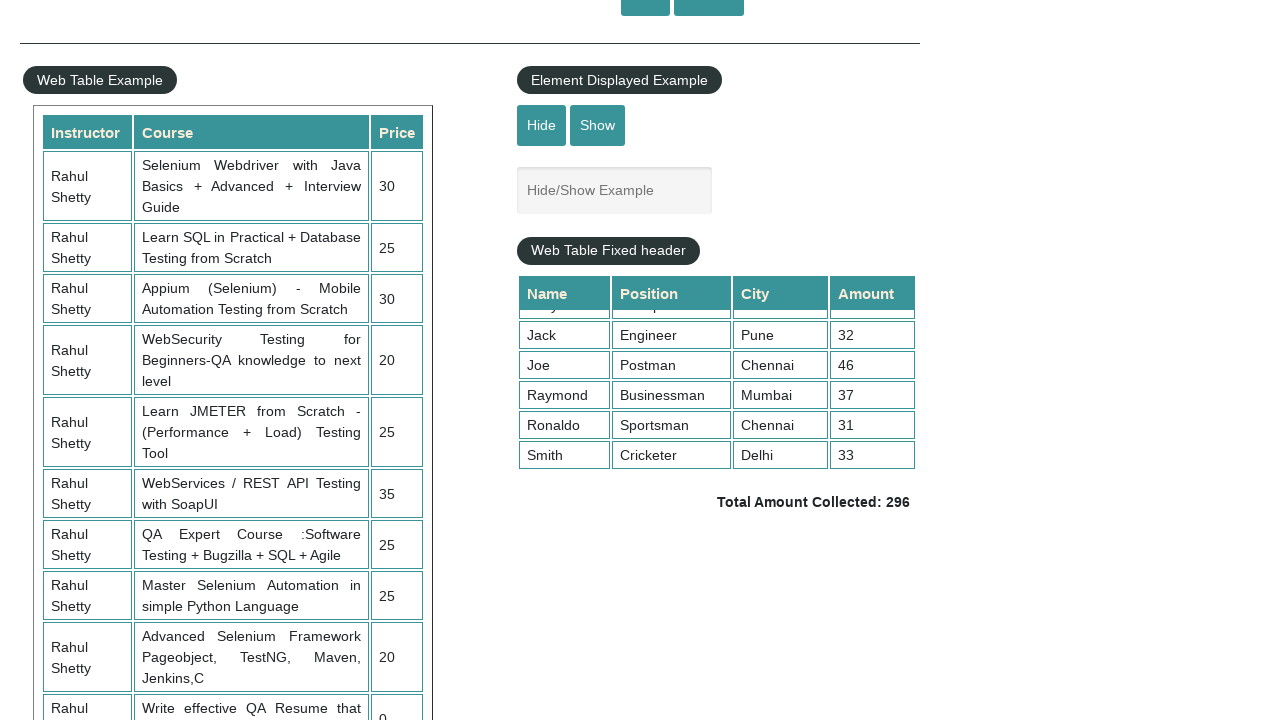